Tests filtering to display only active (incomplete) todo items.

Starting URL: https://demo.playwright.dev/todomvc

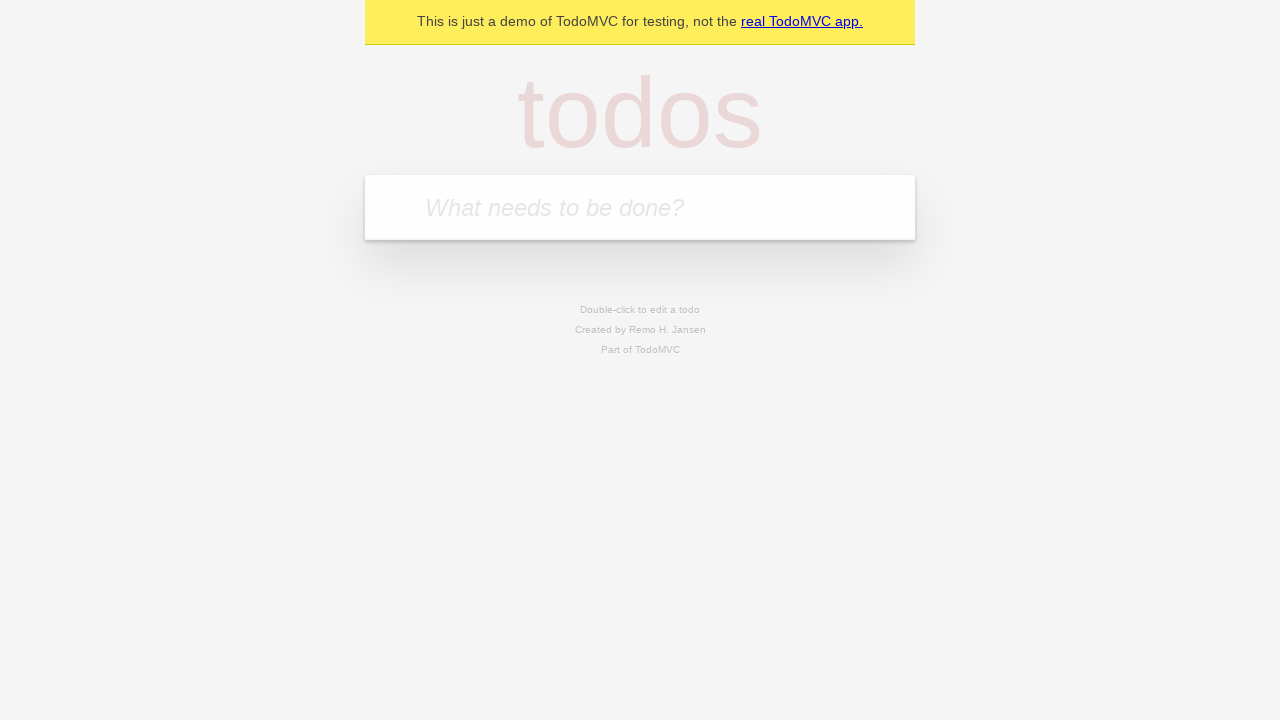

Filled todo input with 'buy some cheese' on internal:attr=[placeholder="What needs to be done?"i]
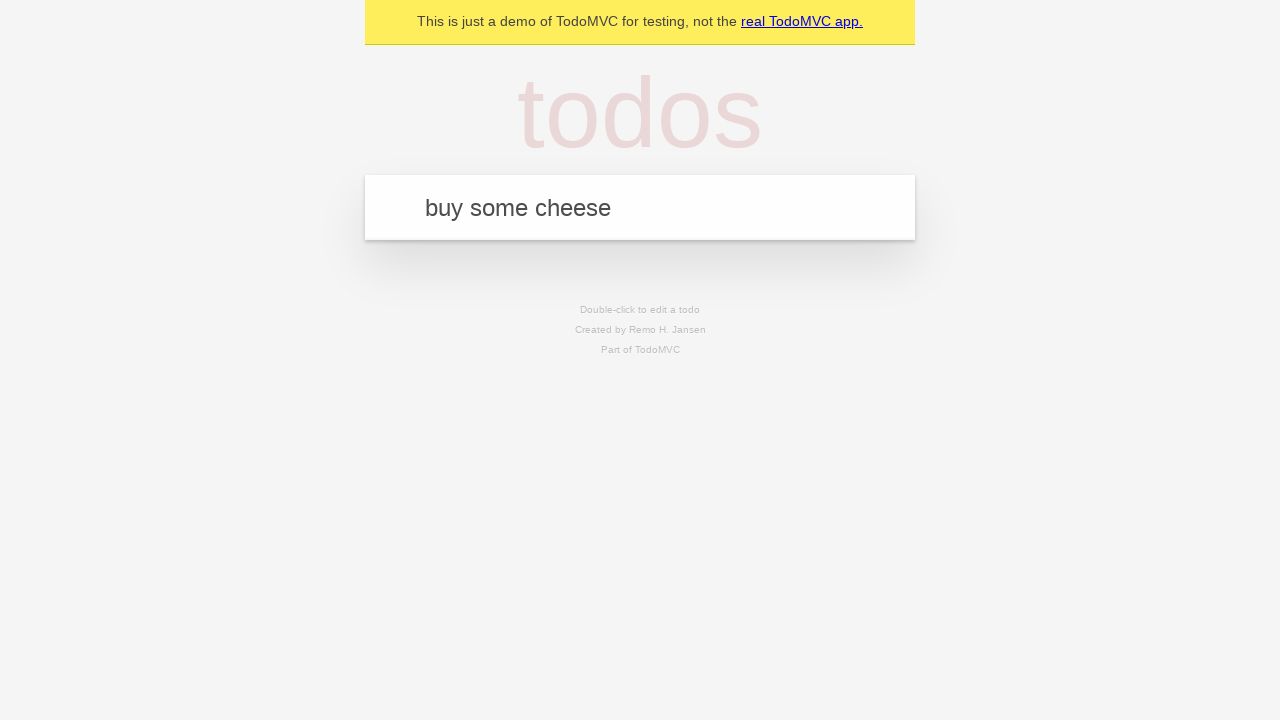

Pressed Enter to add first todo item on internal:attr=[placeholder="What needs to be done?"i]
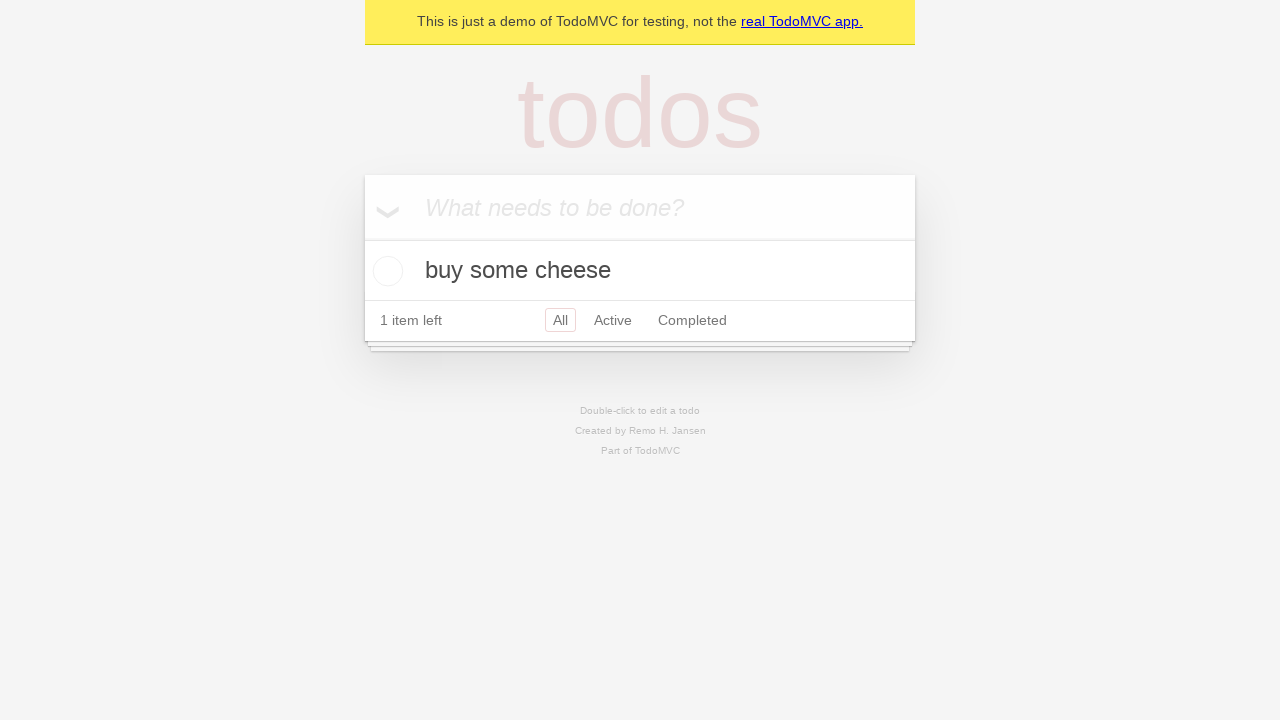

Filled todo input with 'feed the cat' on internal:attr=[placeholder="What needs to be done?"i]
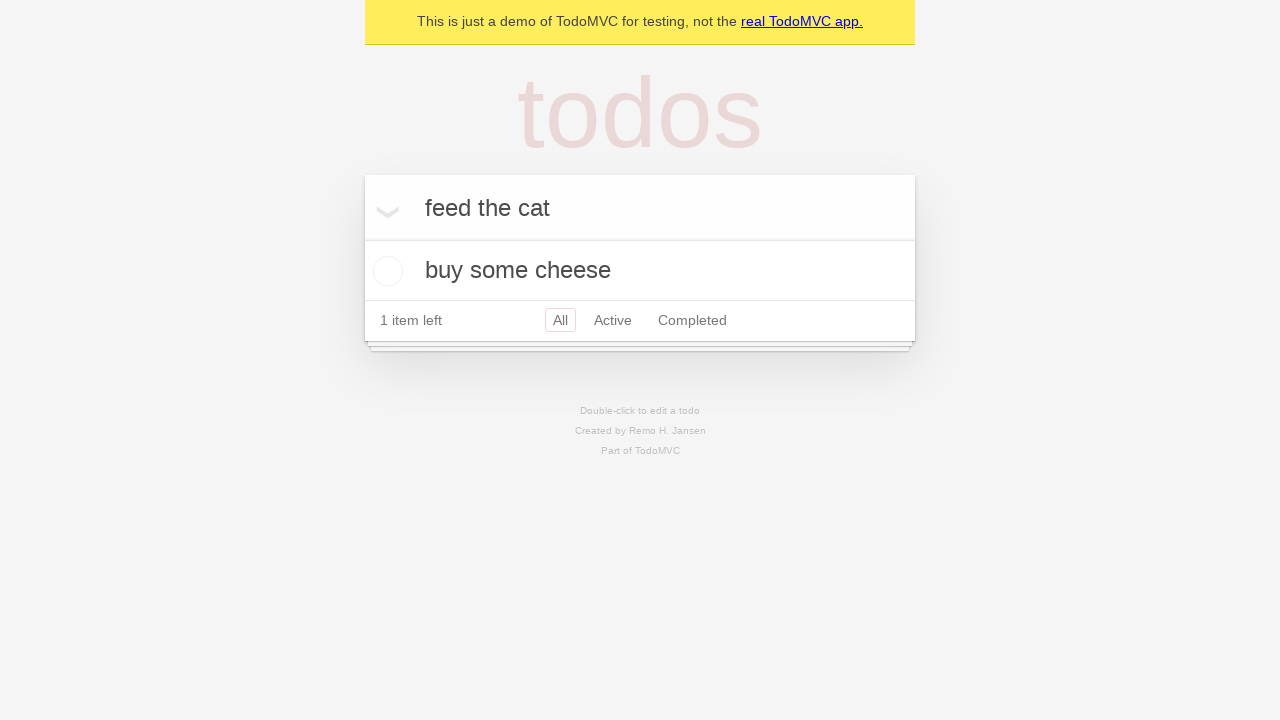

Pressed Enter to add second todo item on internal:attr=[placeholder="What needs to be done?"i]
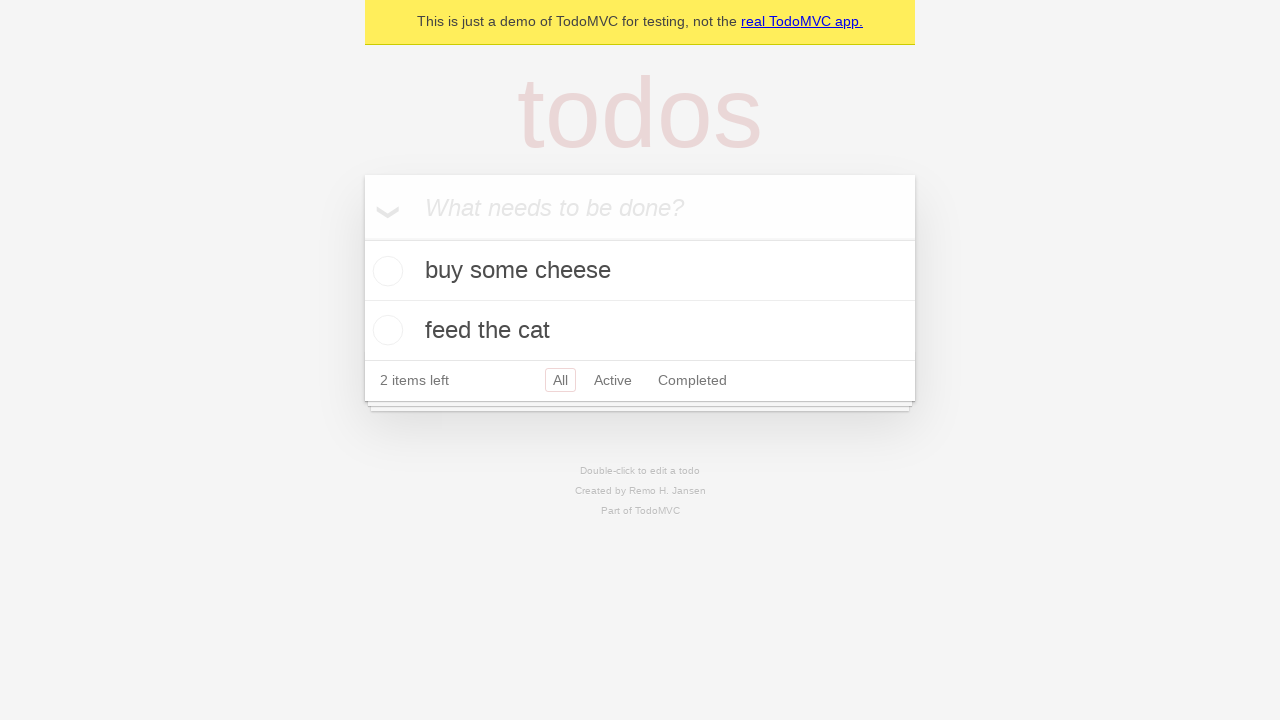

Filled todo input with 'book a doctors appointment' on internal:attr=[placeholder="What needs to be done?"i]
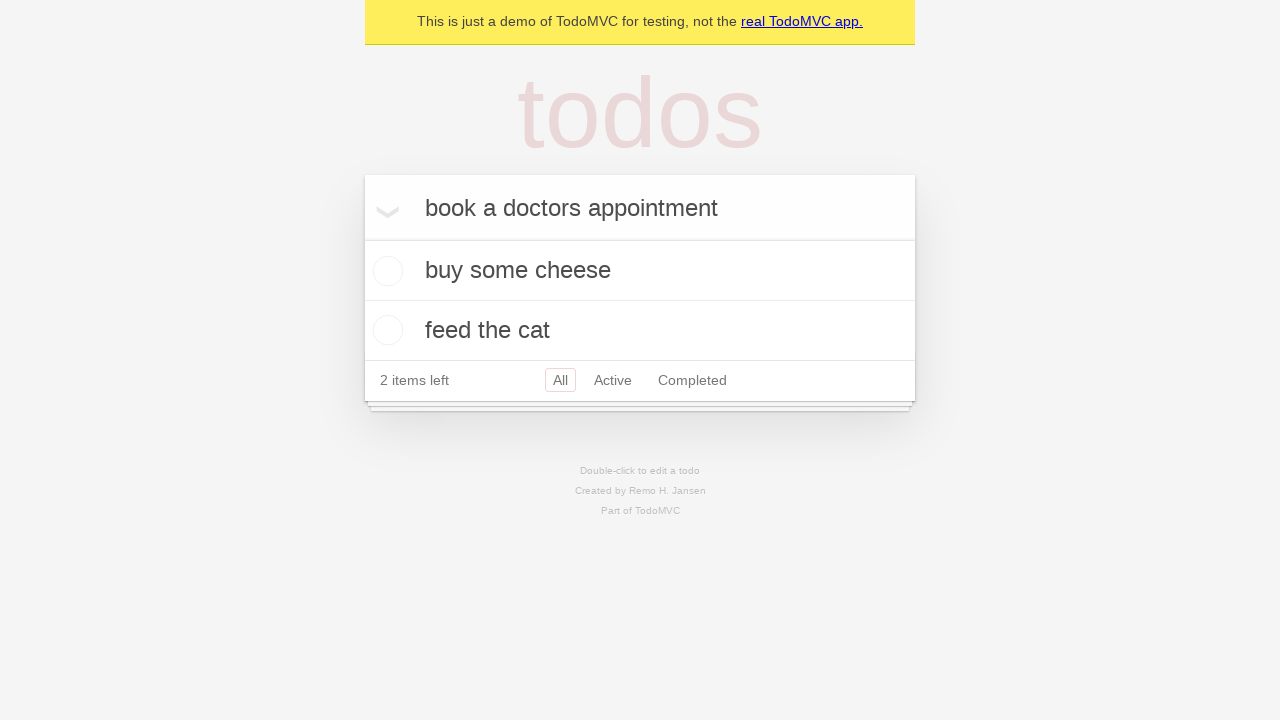

Pressed Enter to add third todo item on internal:attr=[placeholder="What needs to be done?"i]
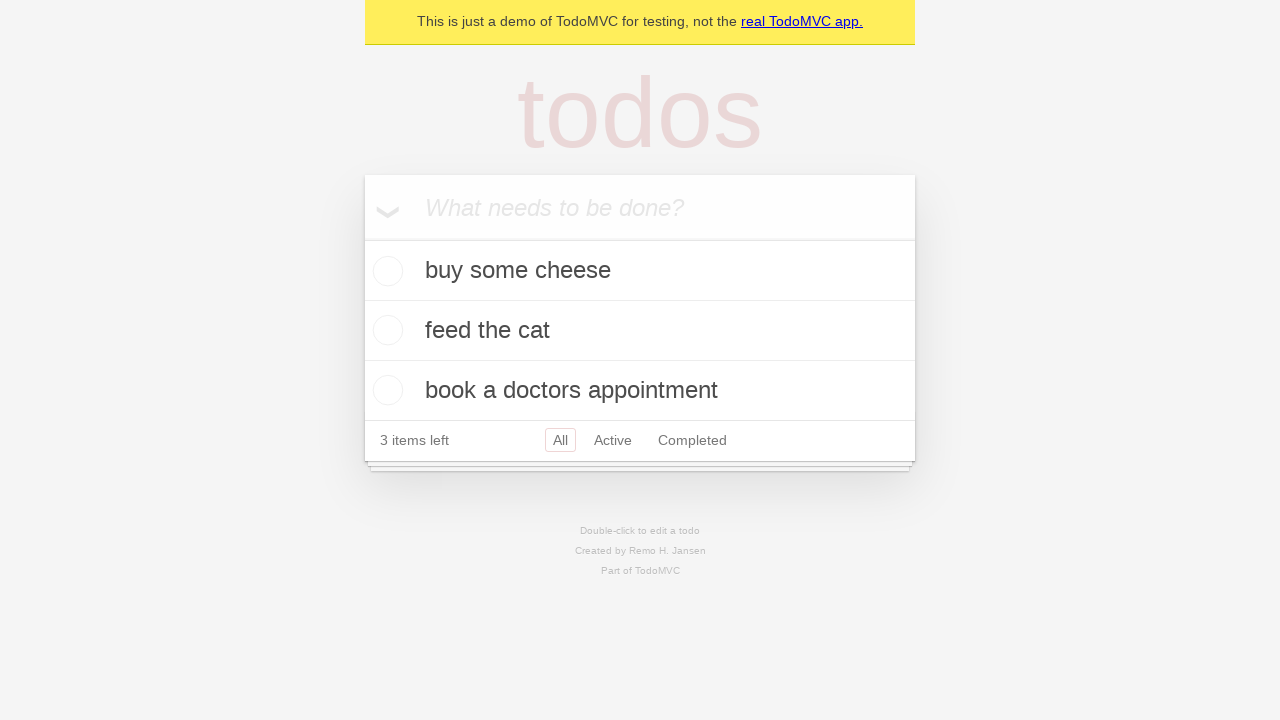

Marked second todo item as complete at (385, 330) on internal:testid=[data-testid="todo-item"s] >> nth=1 >> internal:role=checkbox
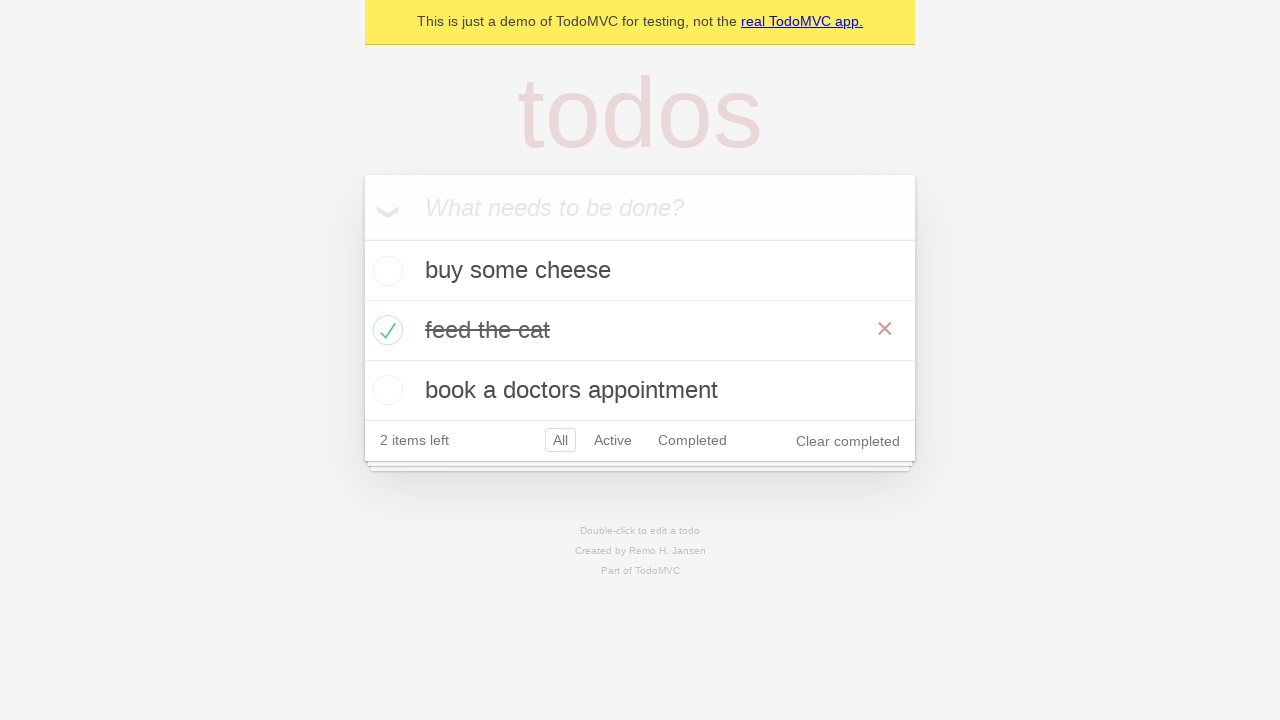

Clicked Active filter to display only incomplete todo items at (613, 440) on internal:role=link[name="Active"i]
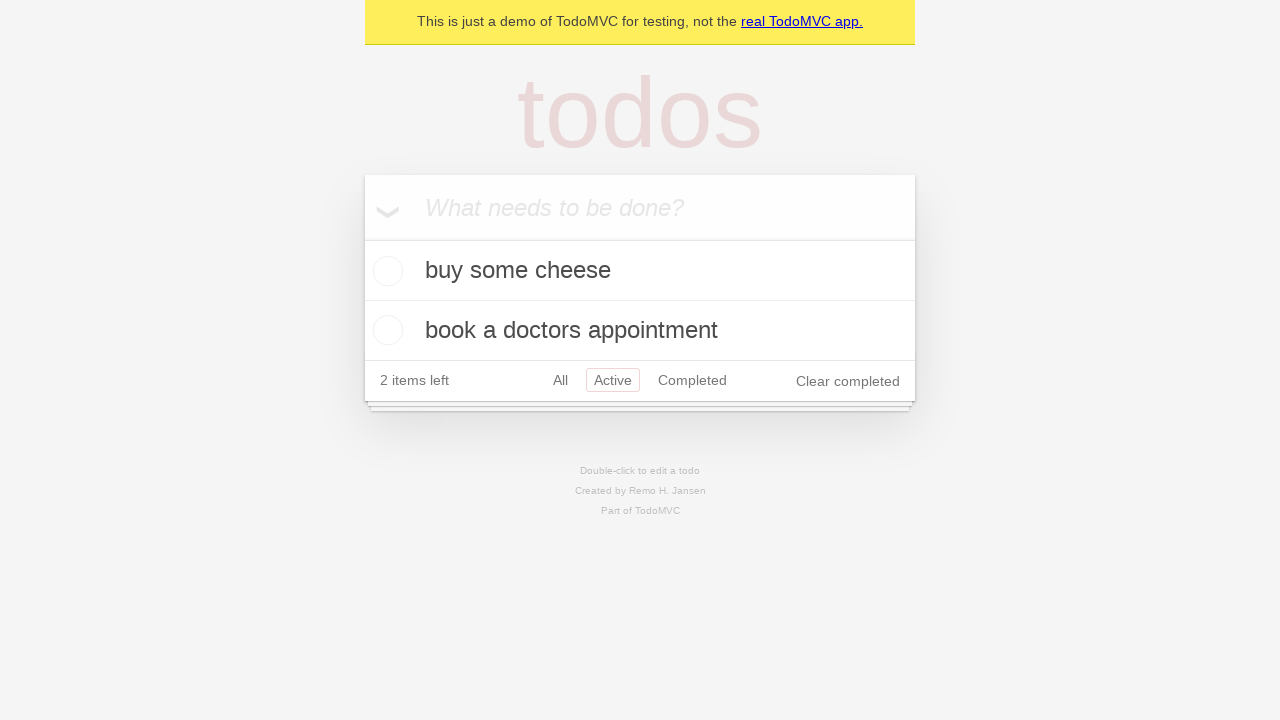

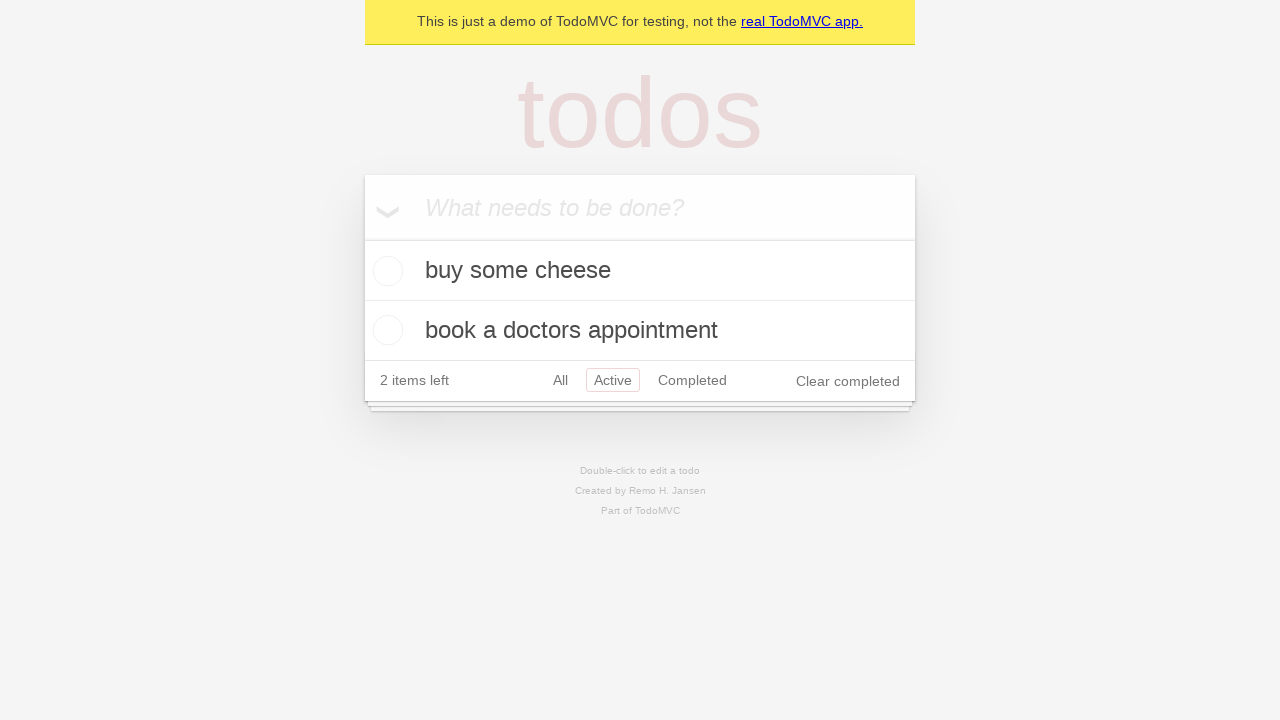